Tests cookie manipulation by navigating to a website, deleting a specific cookie named "tomek", and retrieving all cookies from the browser context.

Starting URL: https://helion.pl

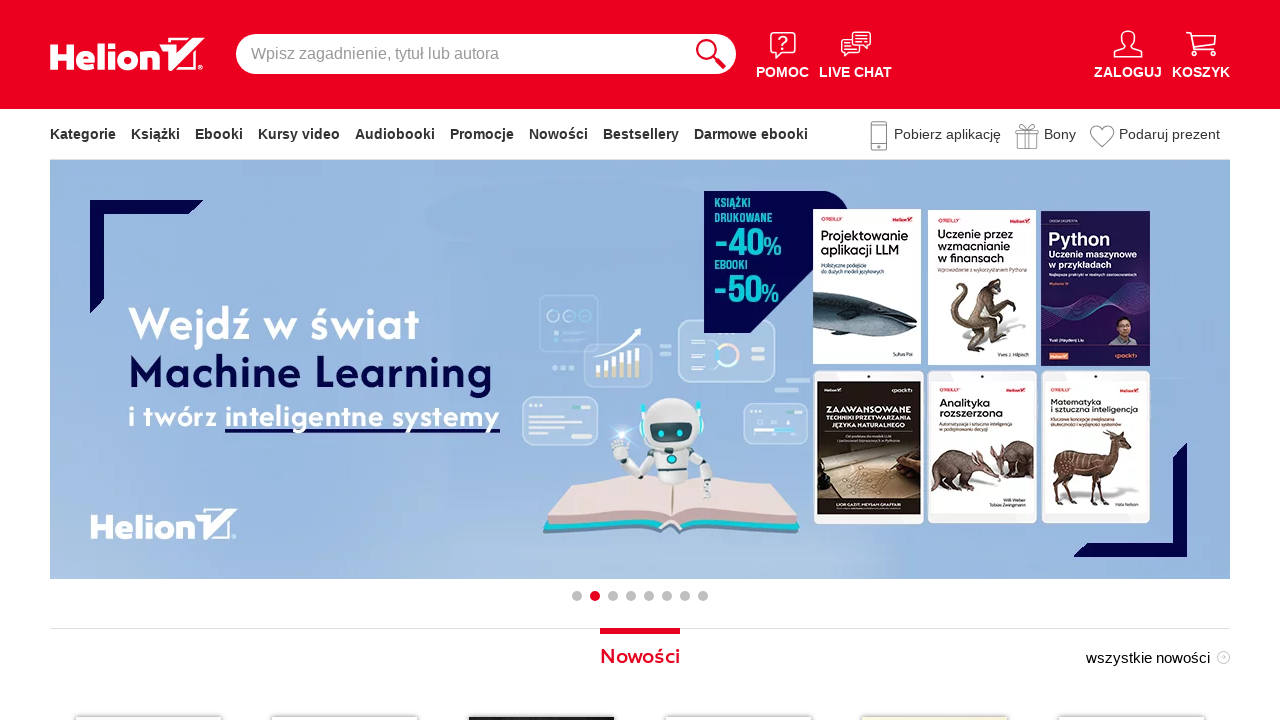

Navigated to https://helion.pl
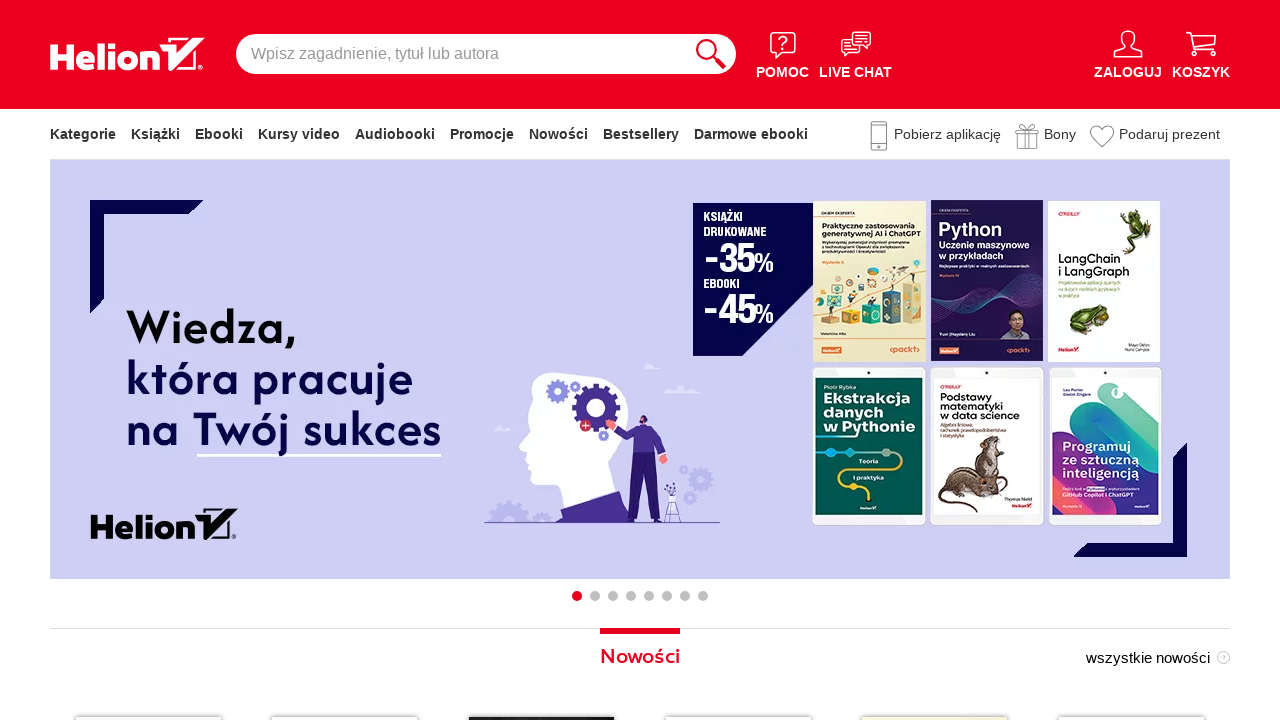

Retrieved all cookies from browser context
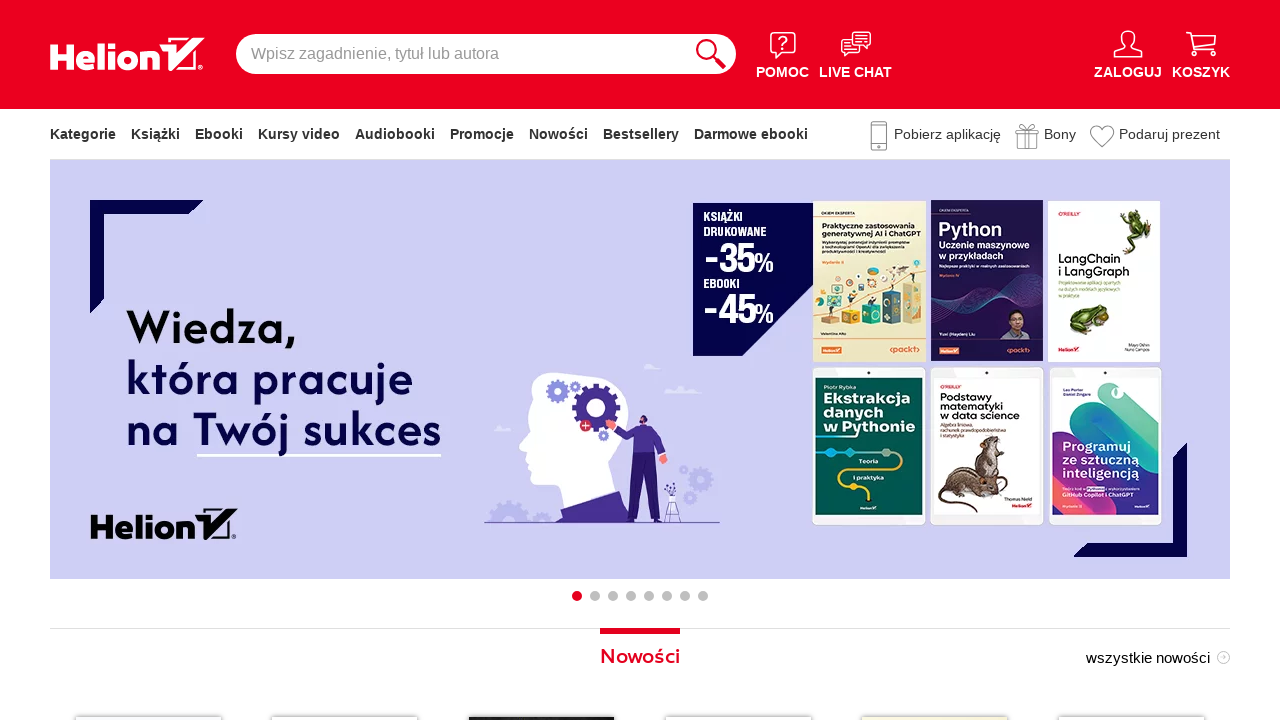

Filtered out cookie named 'tomek' from cookies list
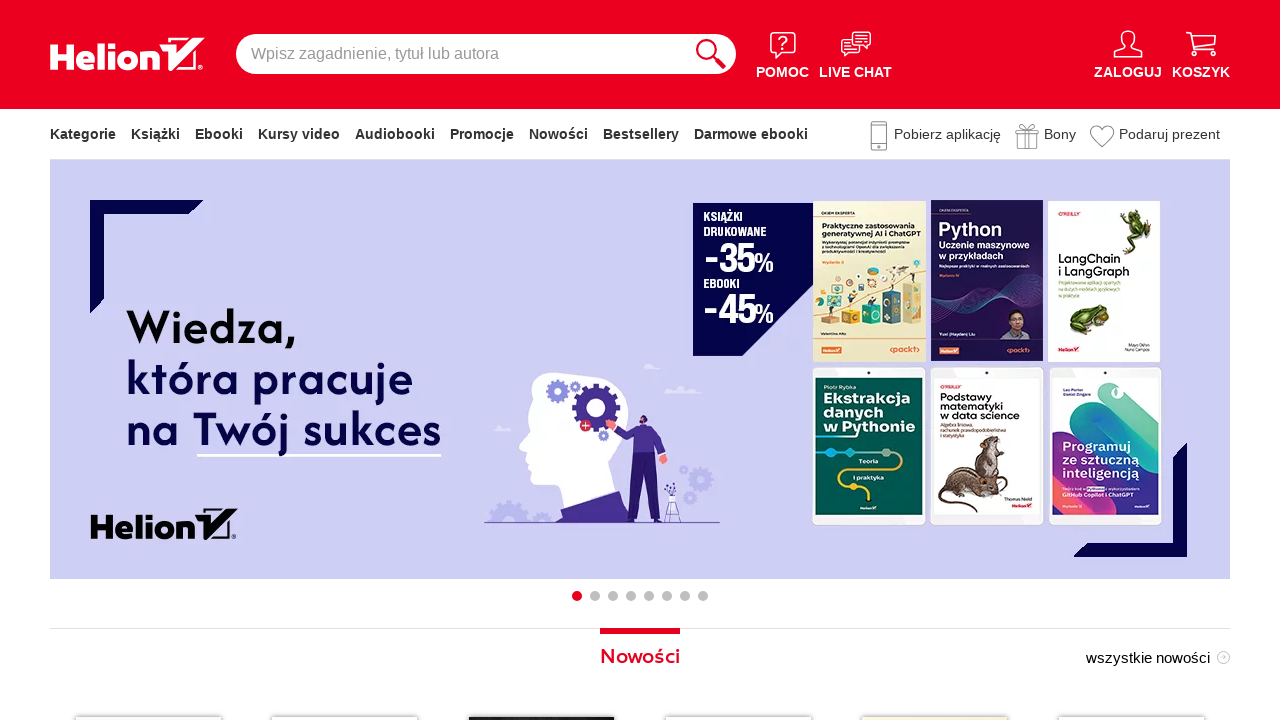

Cleared all cookies from browser context
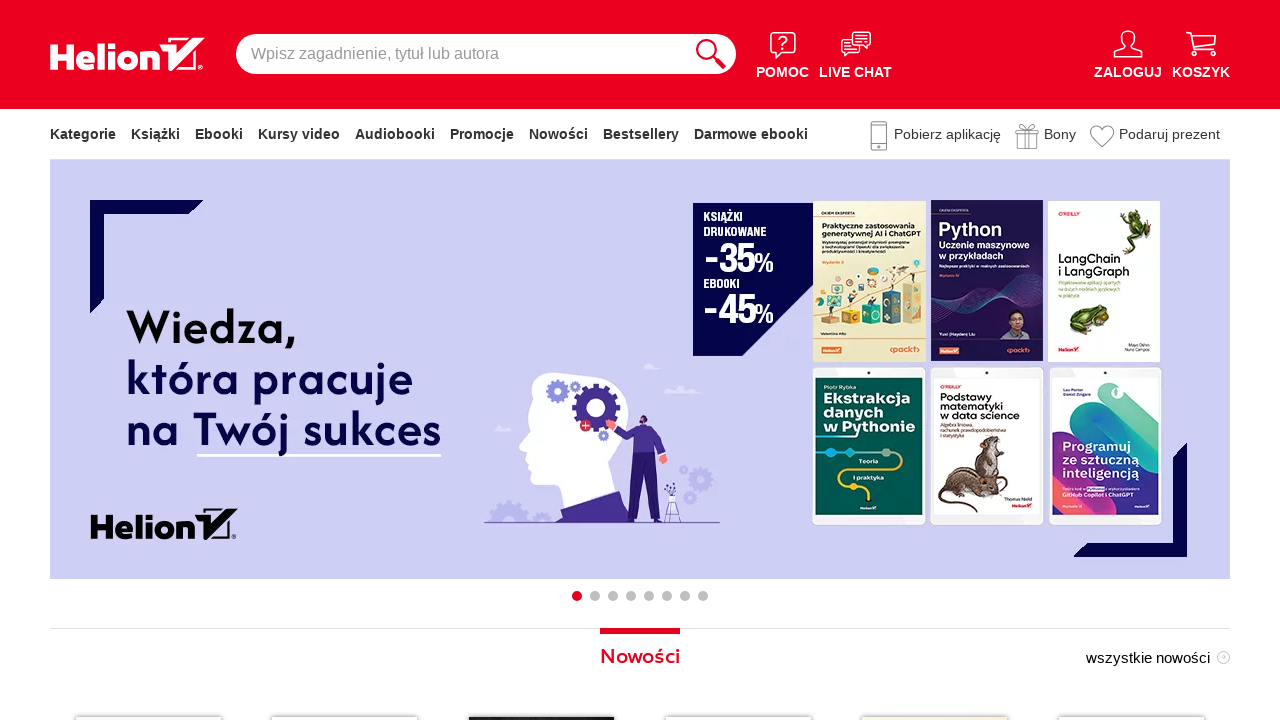

Re-added filtered cookies back to browser context
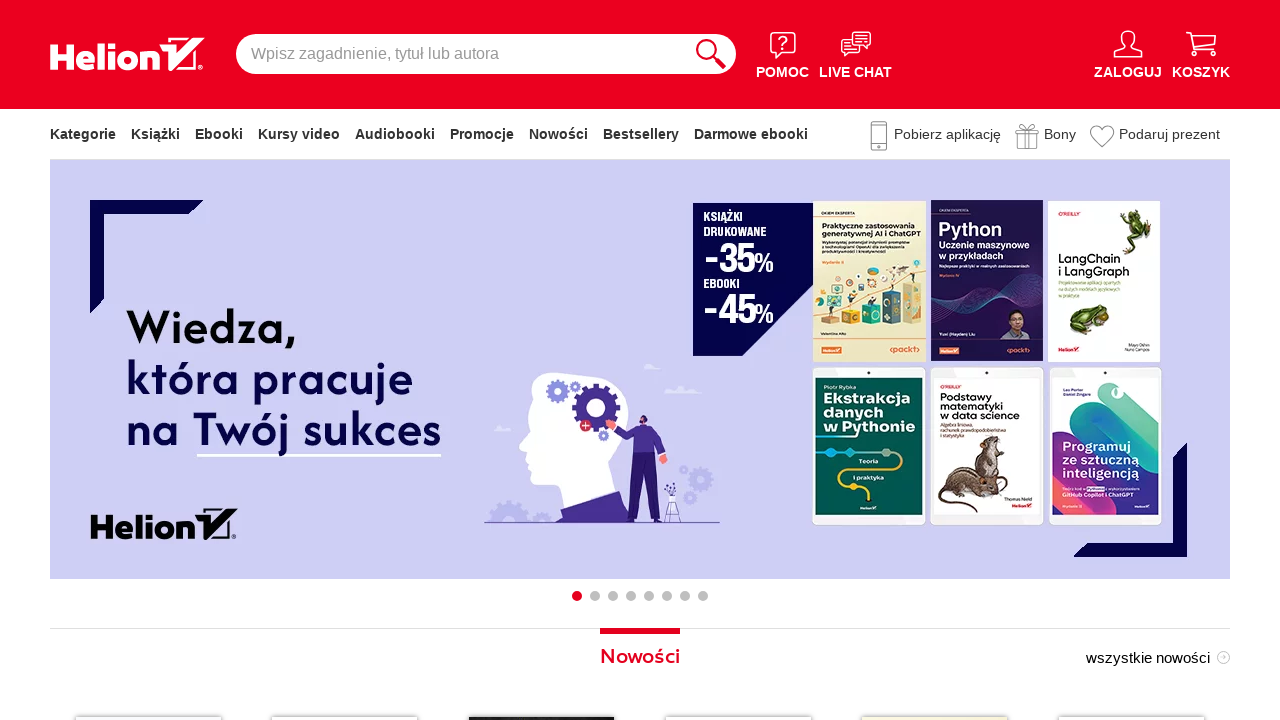

Retrieved all remaining cookies from browser context
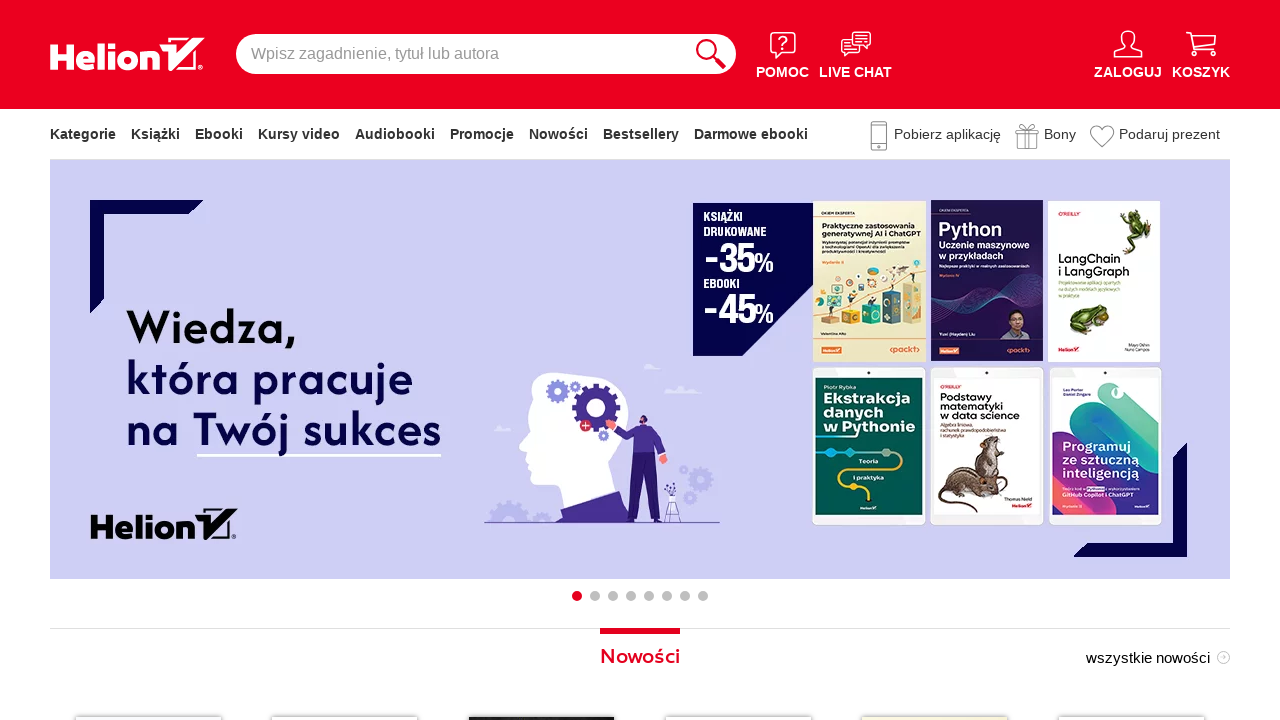

Printed all remaining cookies to console
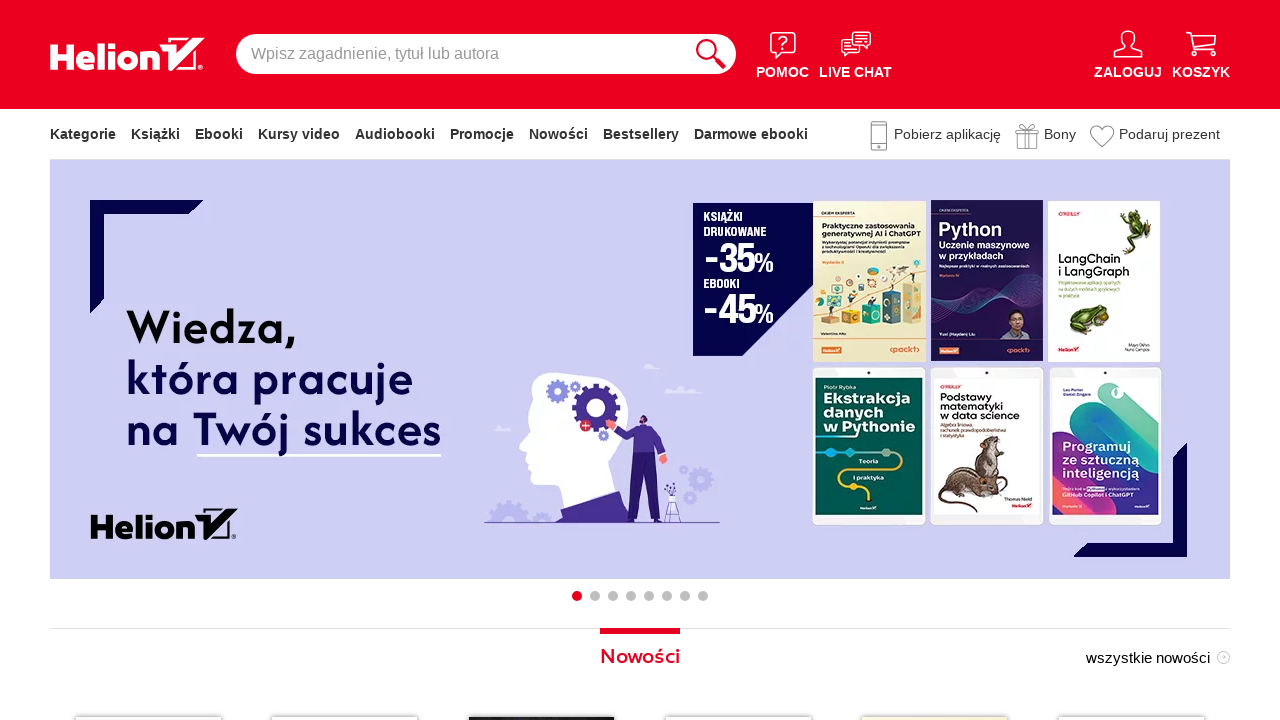

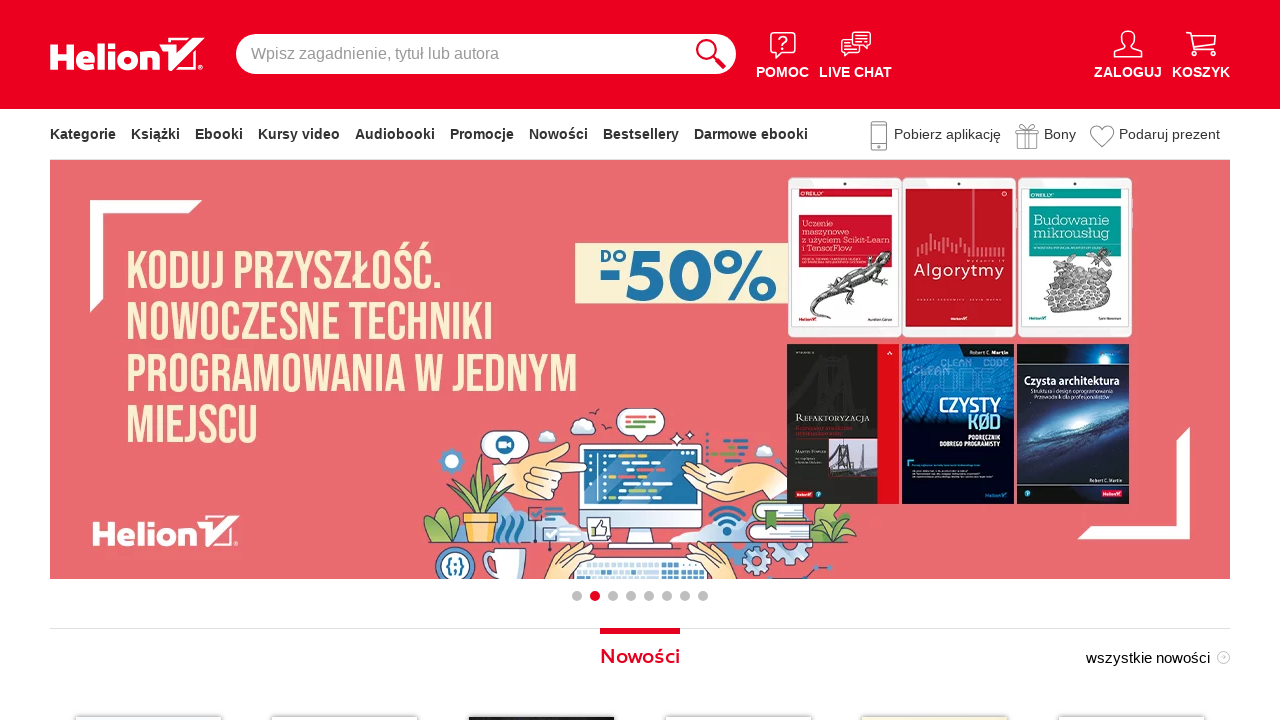